Tests sorting the "Due" column in ascending order by clicking the column header and verifying the values are ordered correctly

Starting URL: http://the-internet.herokuapp.com/tables

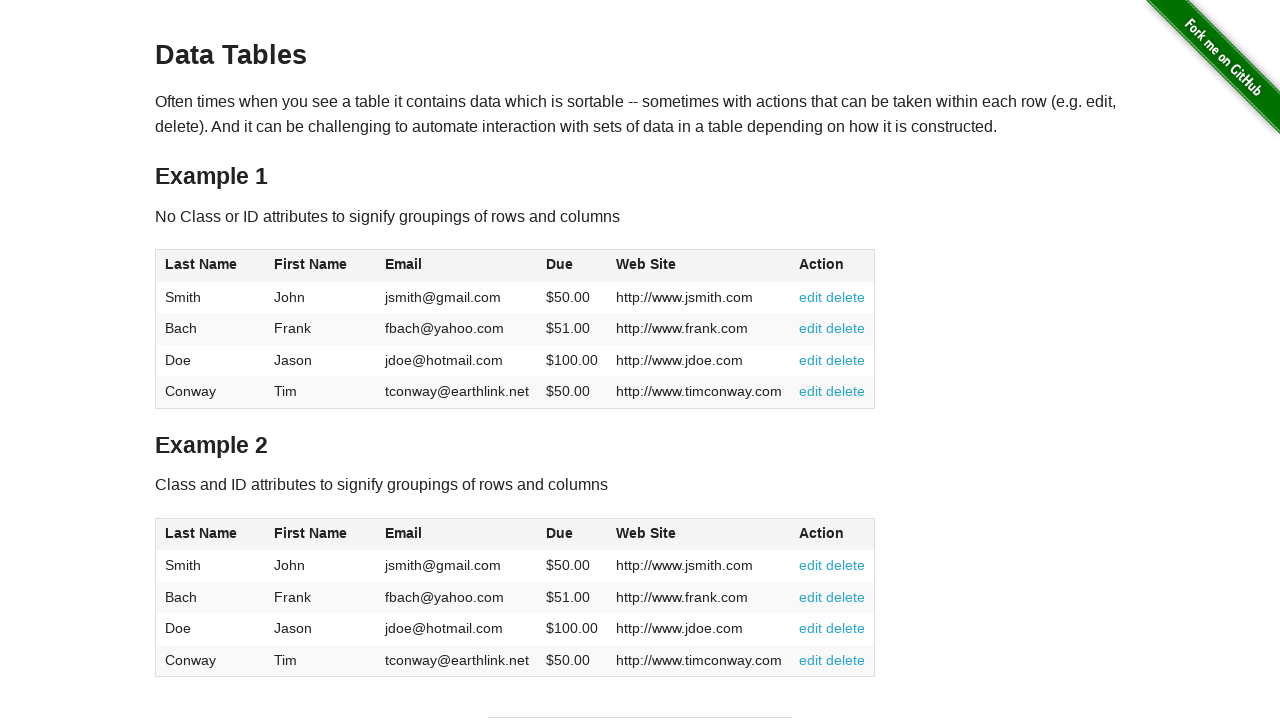

Clicked Due column header to sort ascending at (572, 266) on #table1 thead tr th:nth-of-type(4)
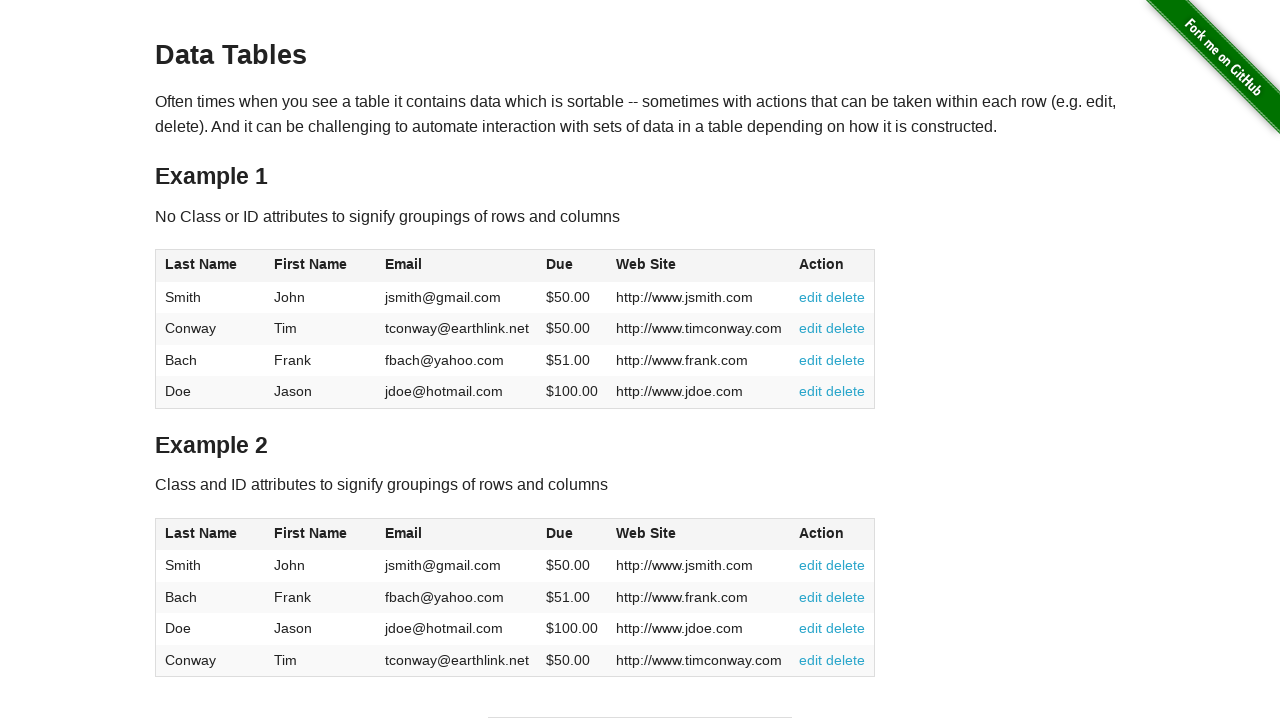

Due column cells loaded and verified
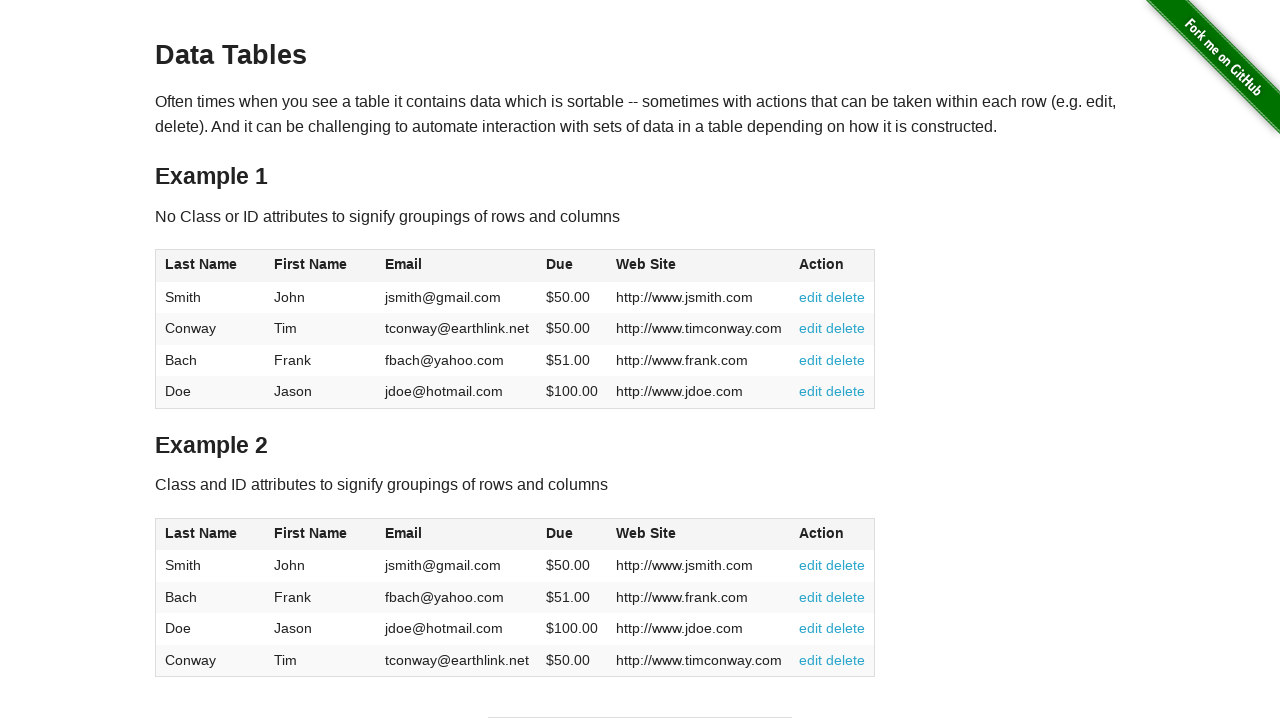

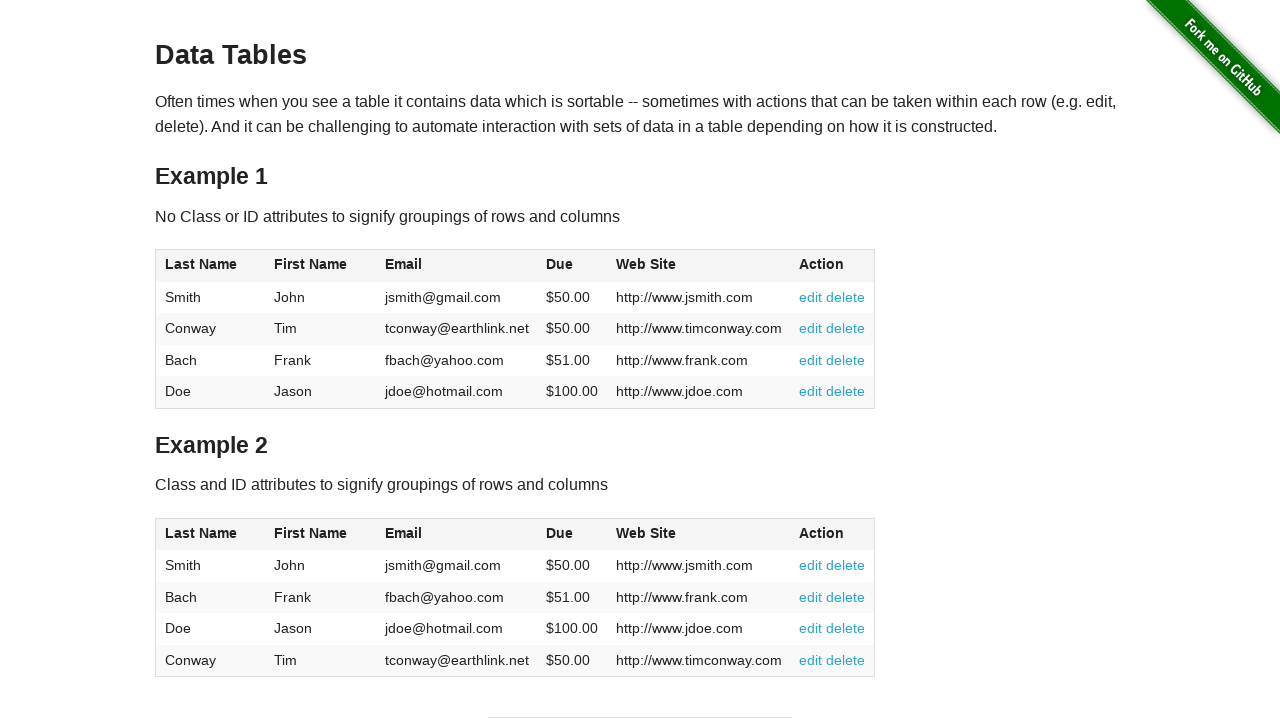